Tests dynamic content loading by clicking a button and waiting for "Hello World!" text to appear in the finish element

Starting URL: https://the-internet.herokuapp.com/dynamic_loading/1

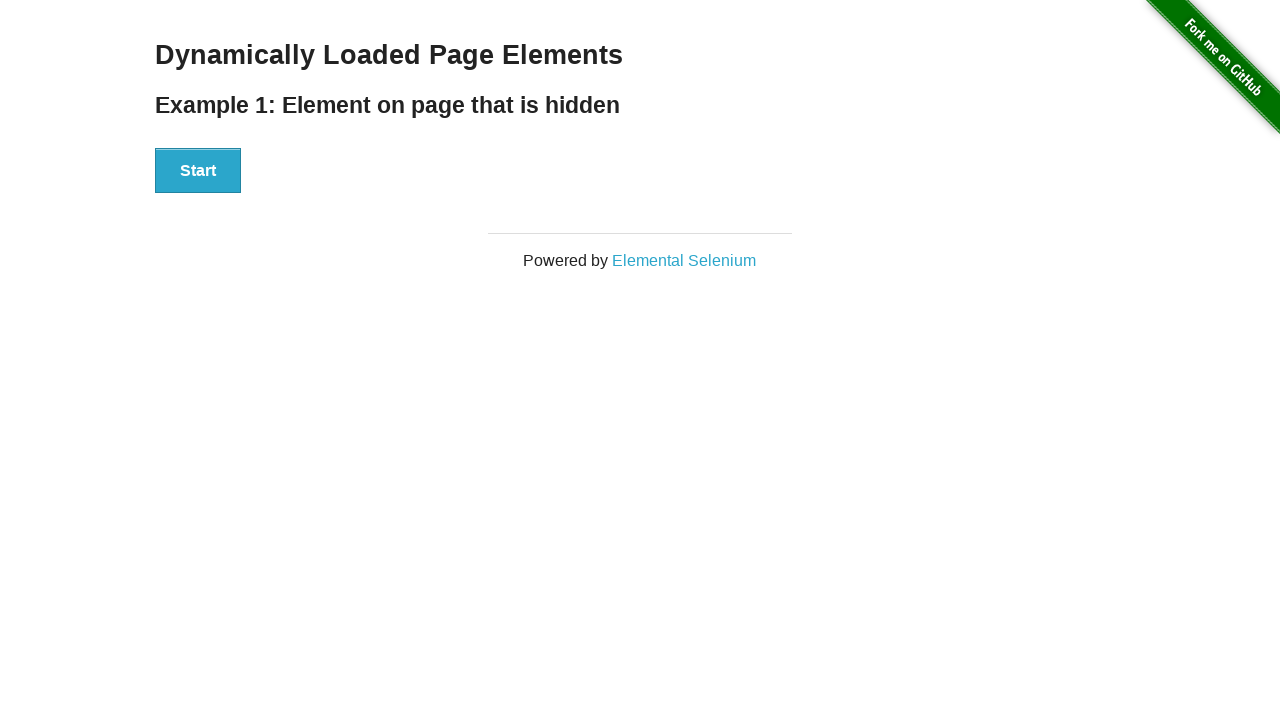

Clicked start button to trigger dynamic content loading at (198, 171) on button
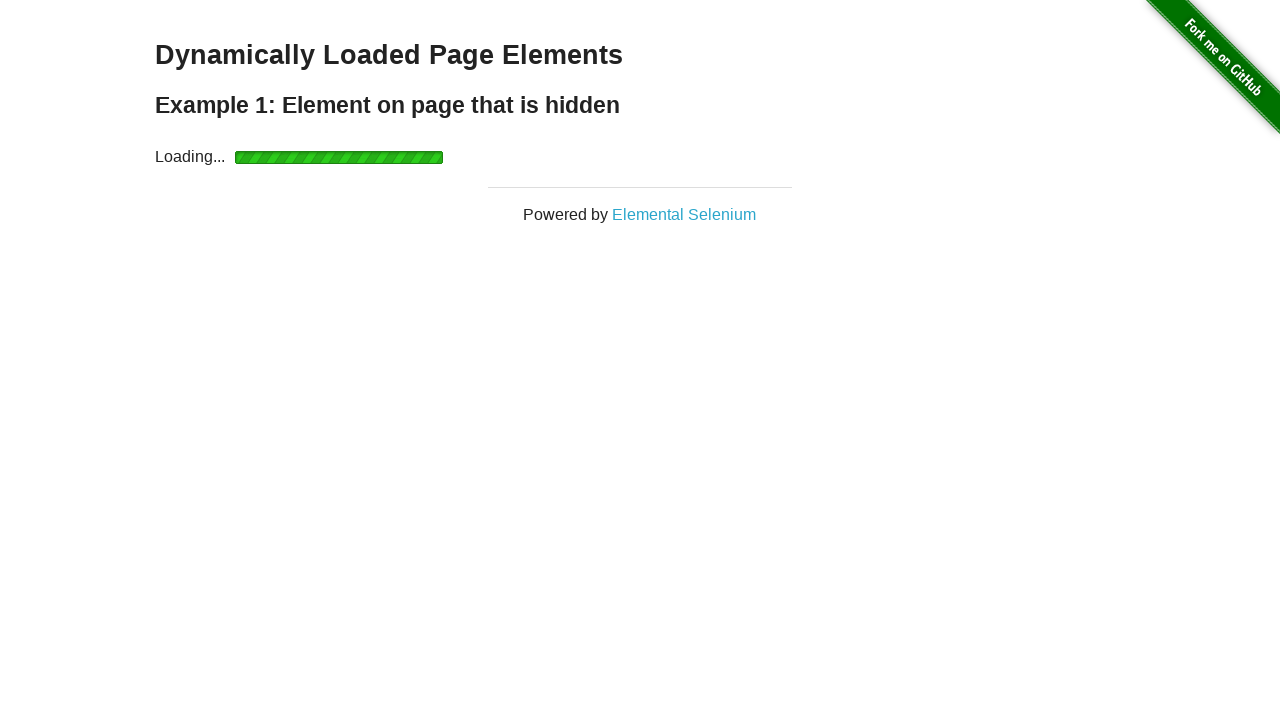

Waited for 'Hello World!' text to appear in finish element
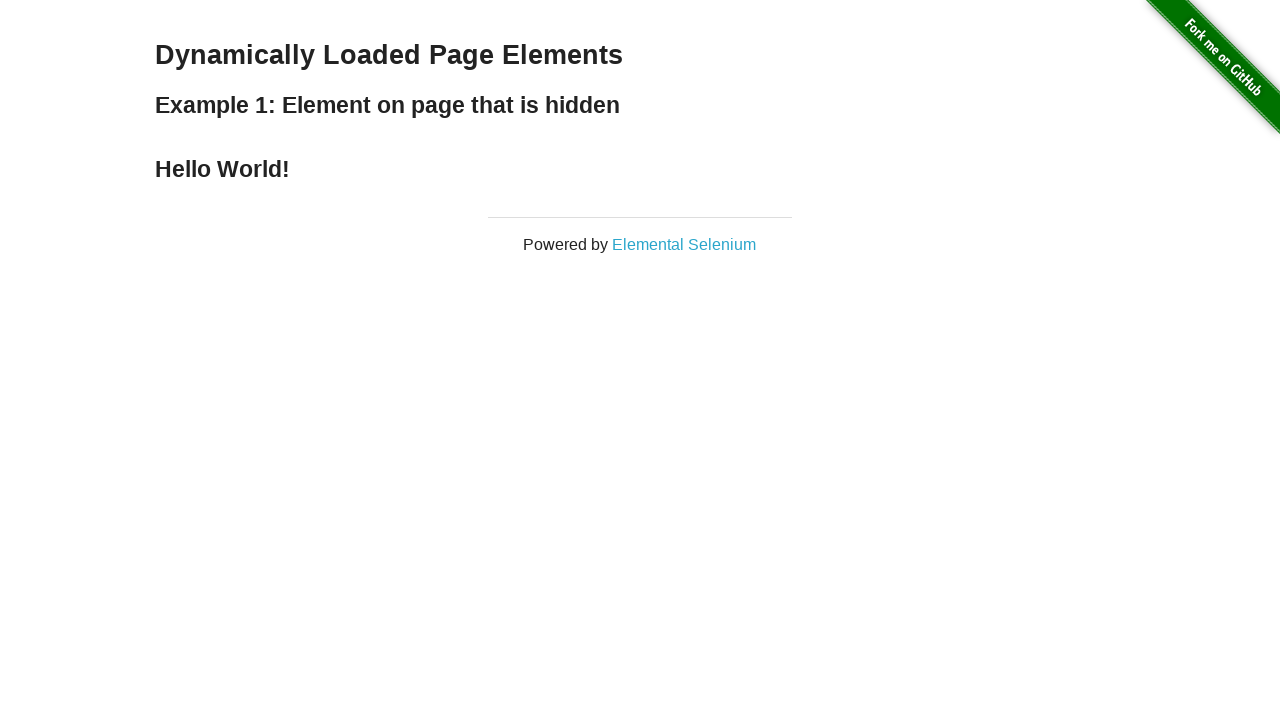

Located the finish element
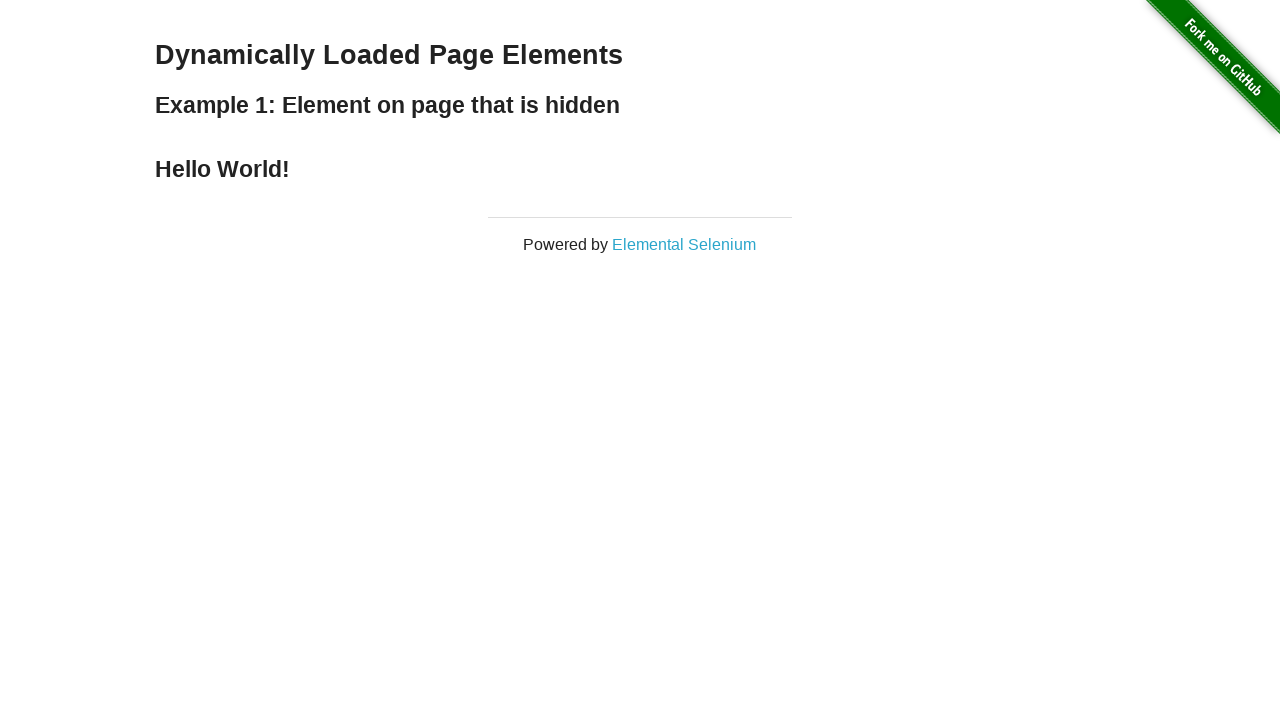

Verified that finish element contains exactly 'Hello World!'
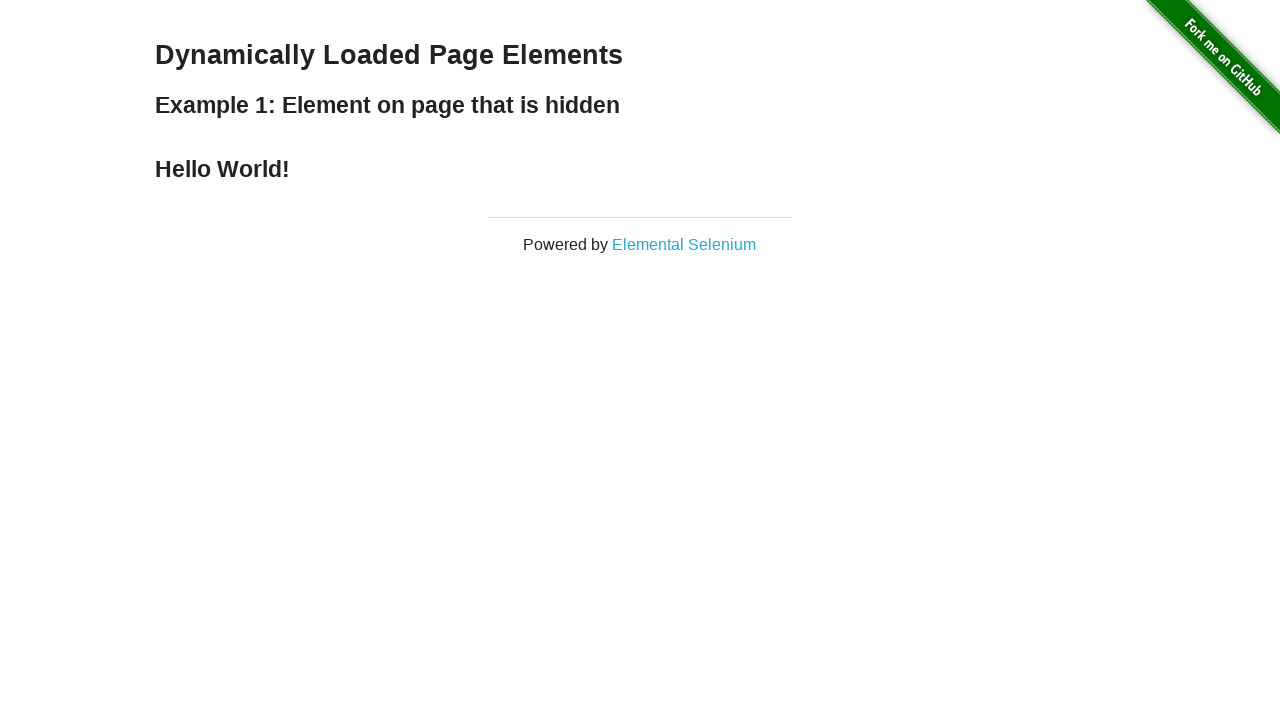

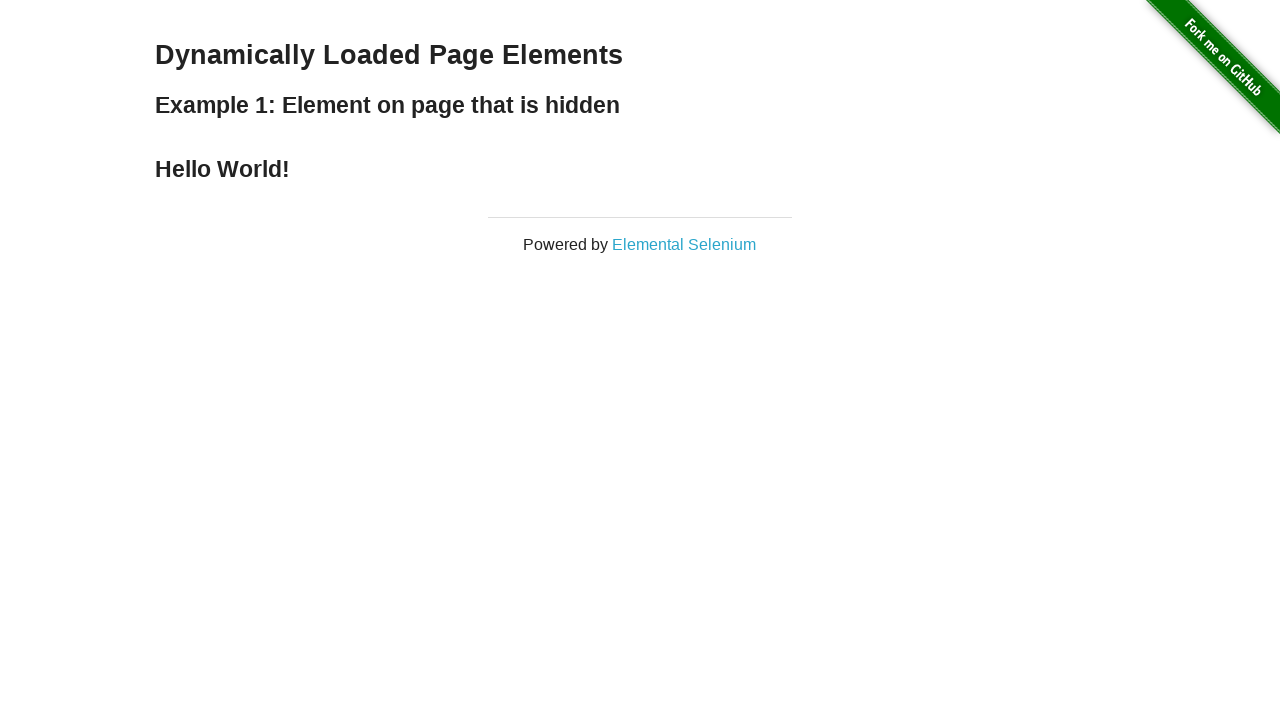